Tests a simple form submission by filling in first name, last name, city, and country fields, then clicking the submit button.

Starting URL: http://suninjuly.github.io/simple_form_find_task.html

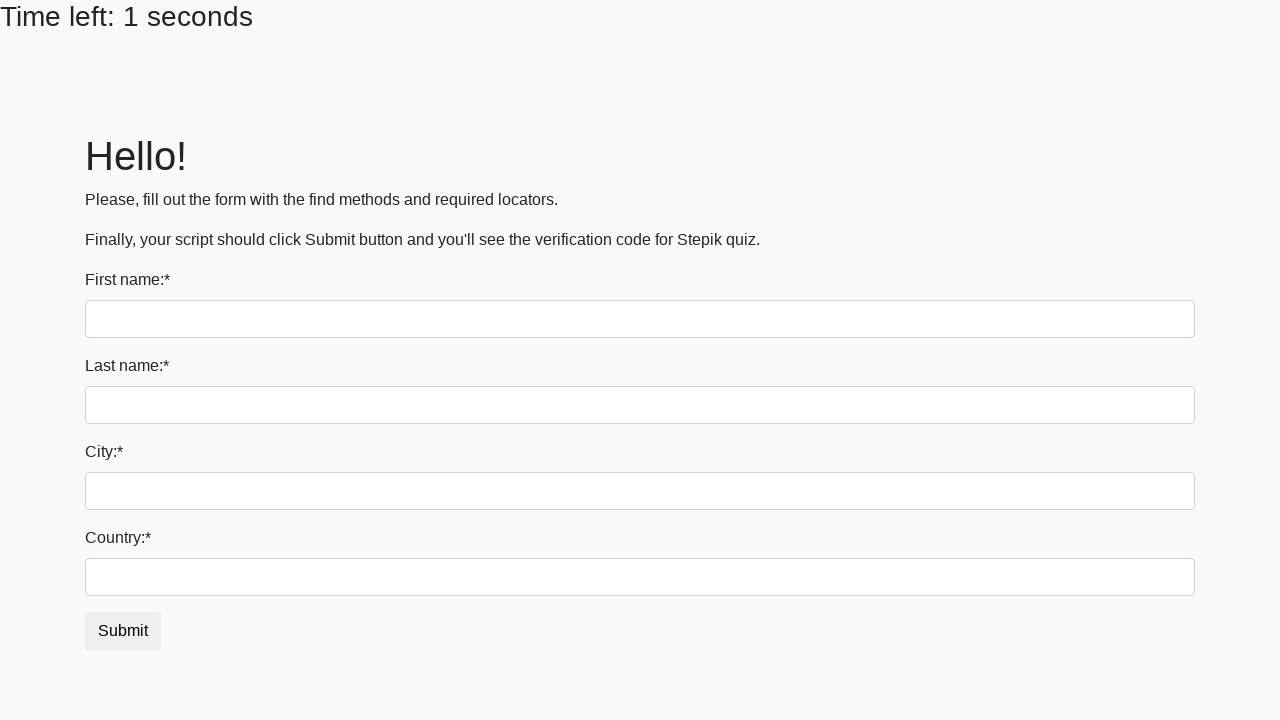

Filled first name field with 'Ivan' on input
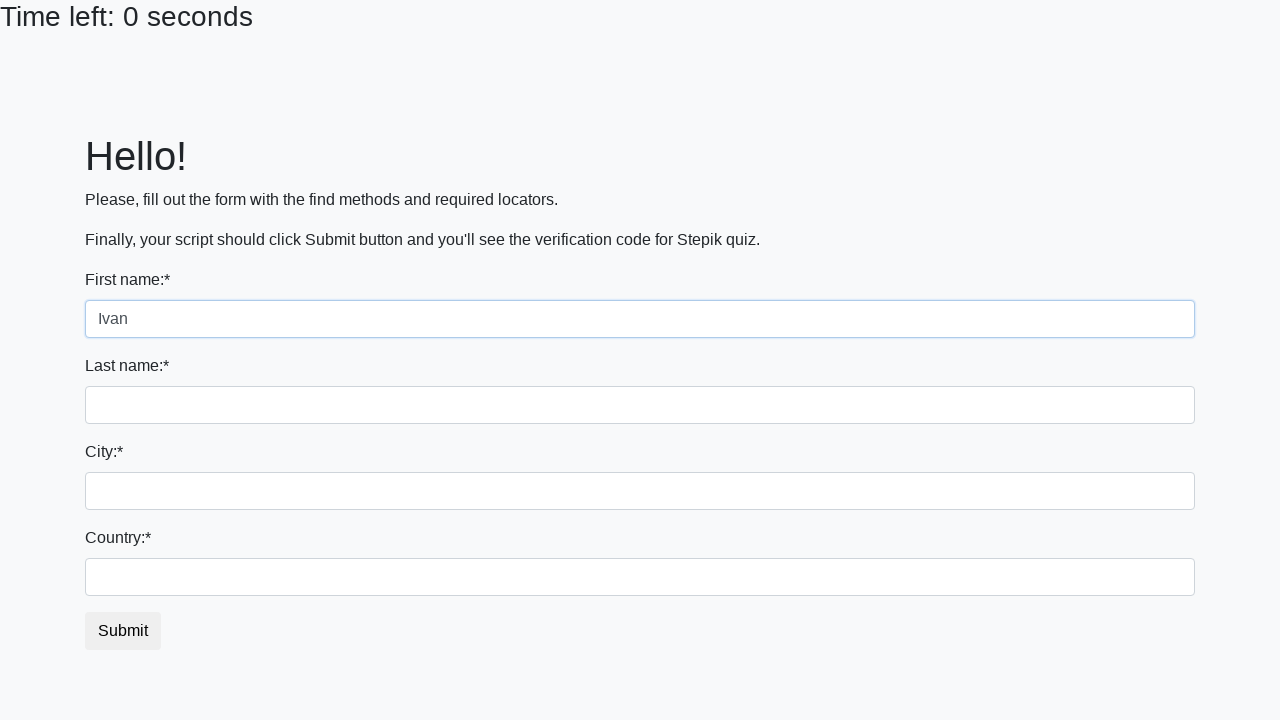

Filled last name field with 'Petrov' on input[name='last_name']
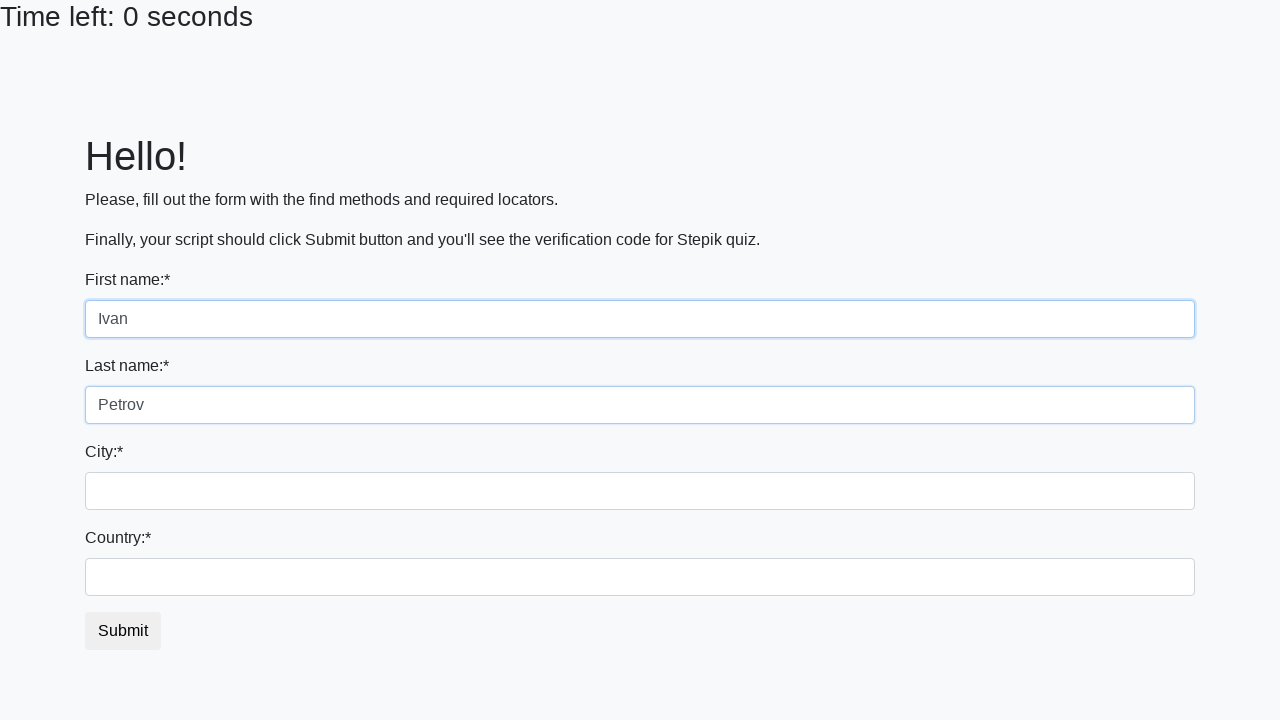

Filled city field with 'Smolensk' on .form-control.city
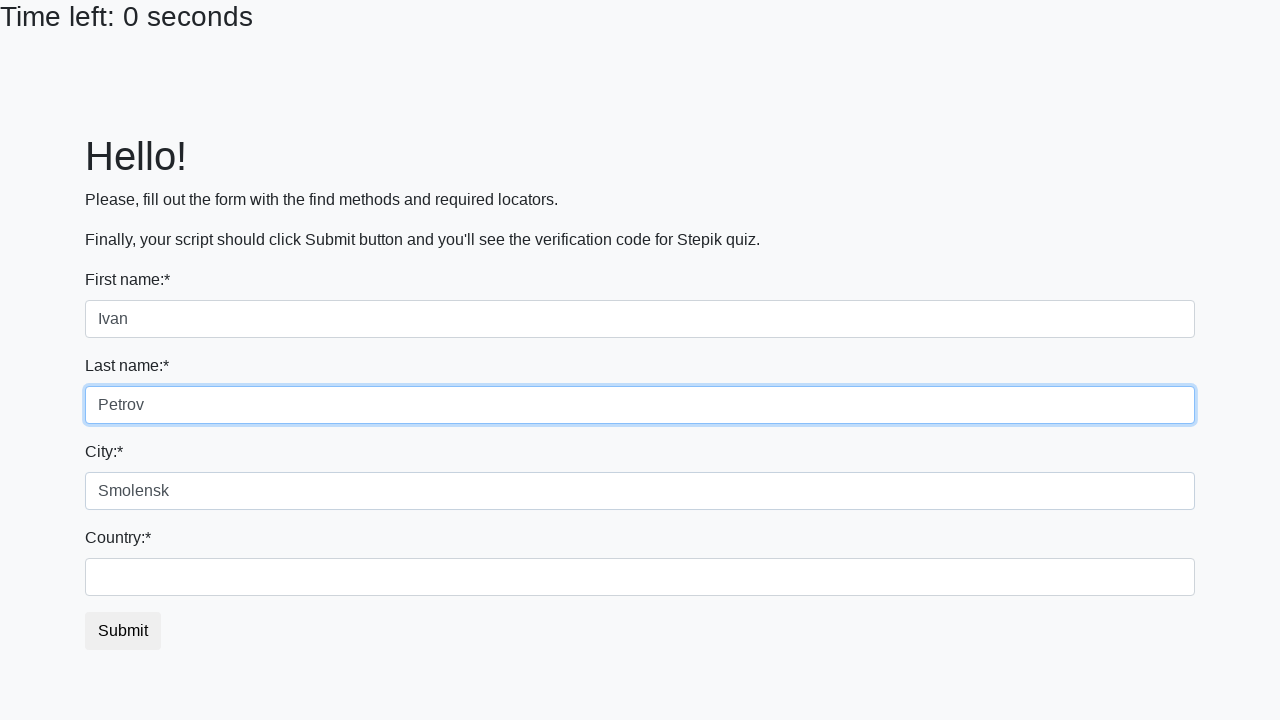

Filled country field with 'Russia' on #country
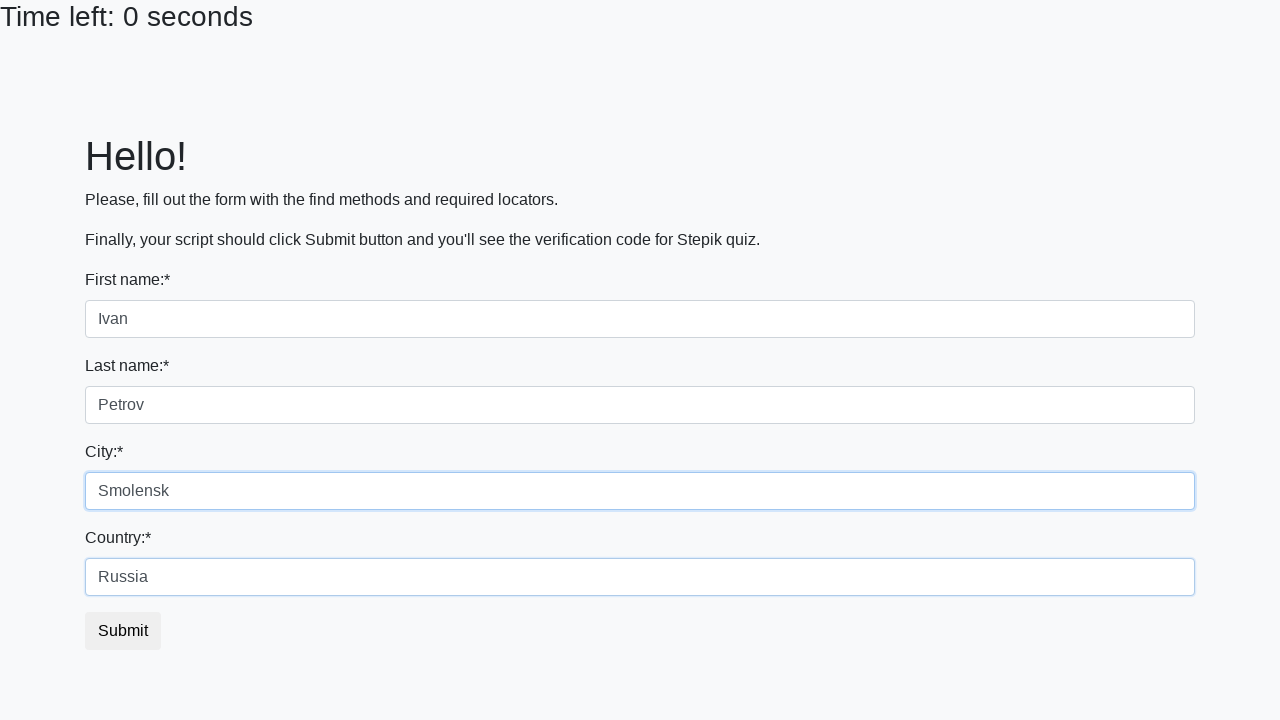

Clicked submit button to submit form at (123, 631) on button.btn
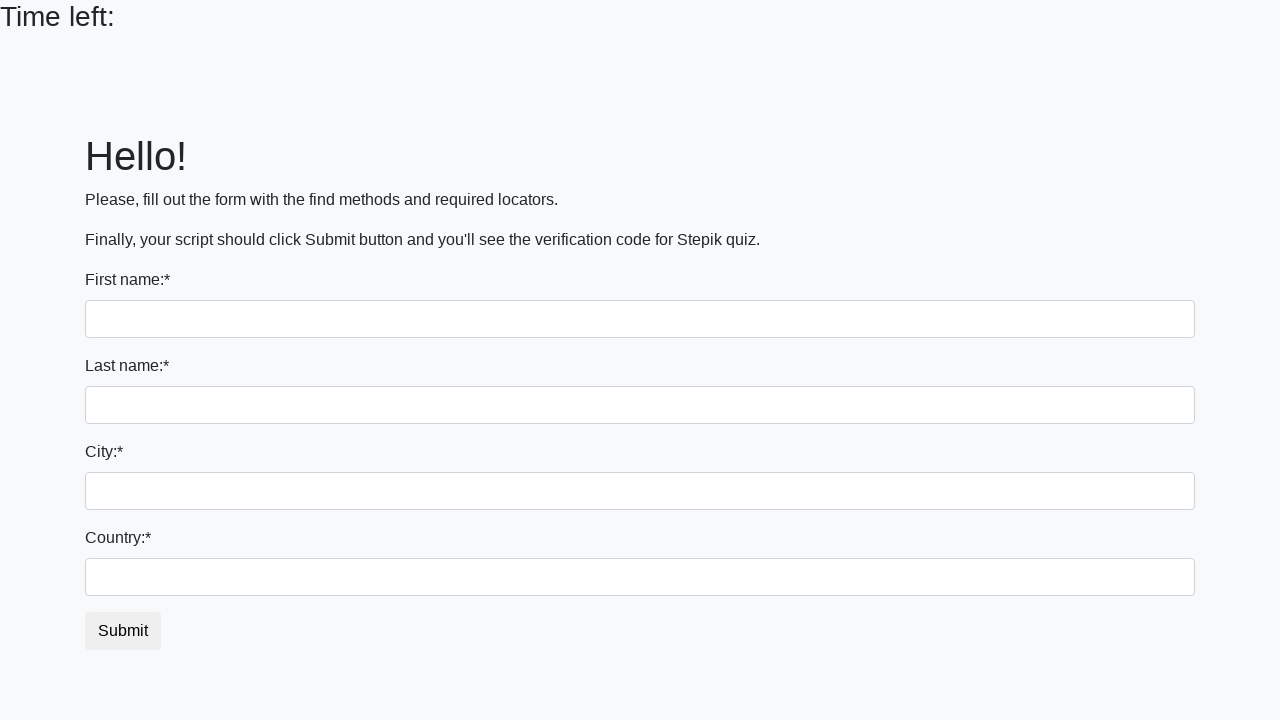

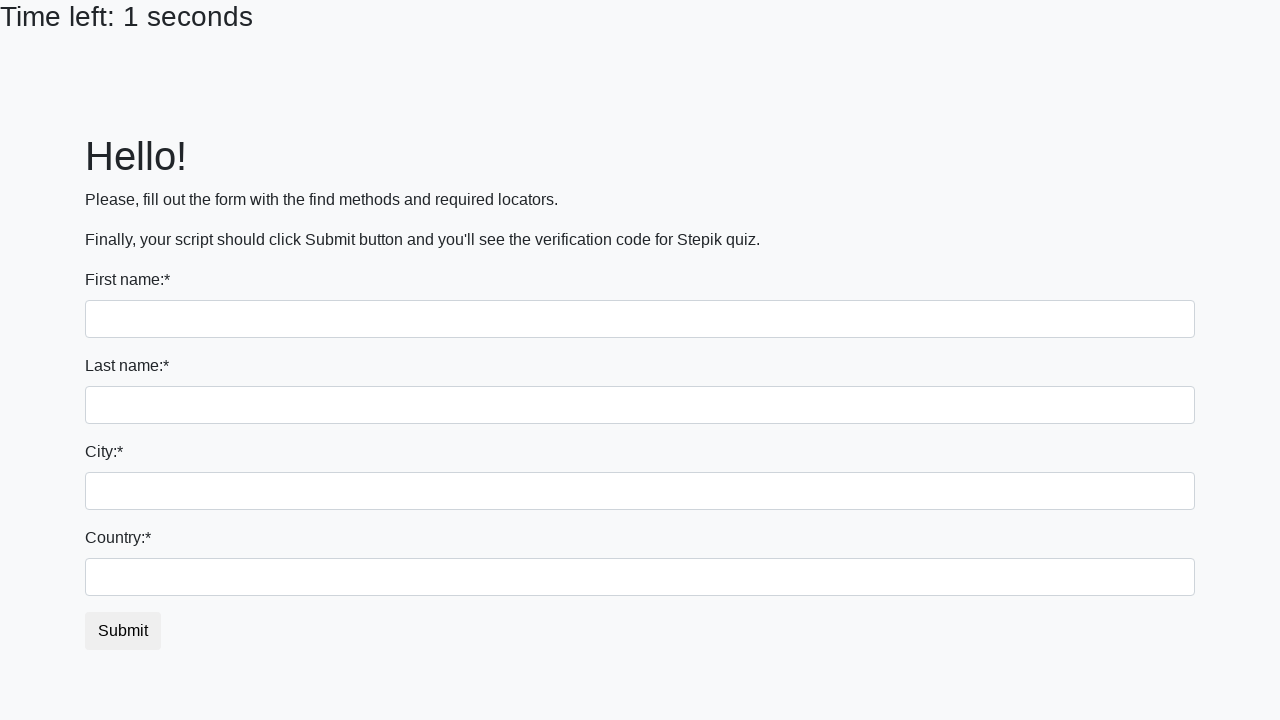